Tests drag and drop functionality on the jQuery UI droppable demo page by switching to an iframe and dragging an element to a drop target

Starting URL: https://jqueryui.com/droppable/

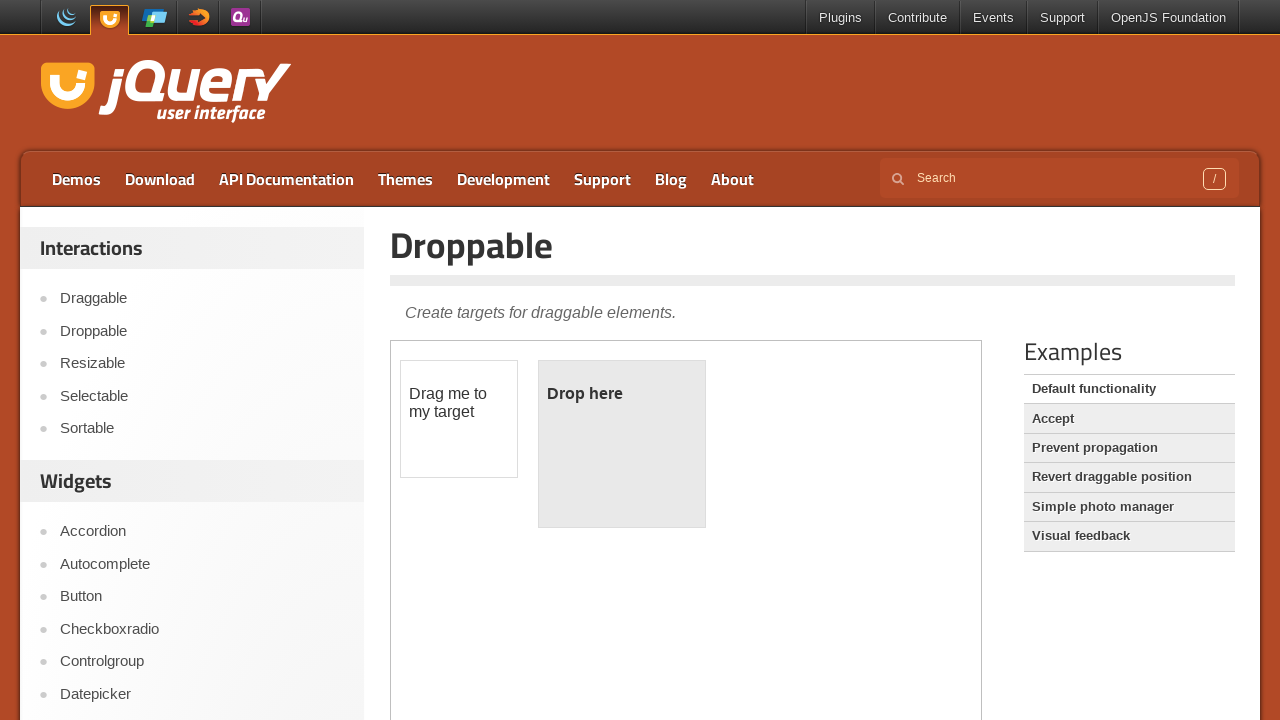

Located the demo iframe
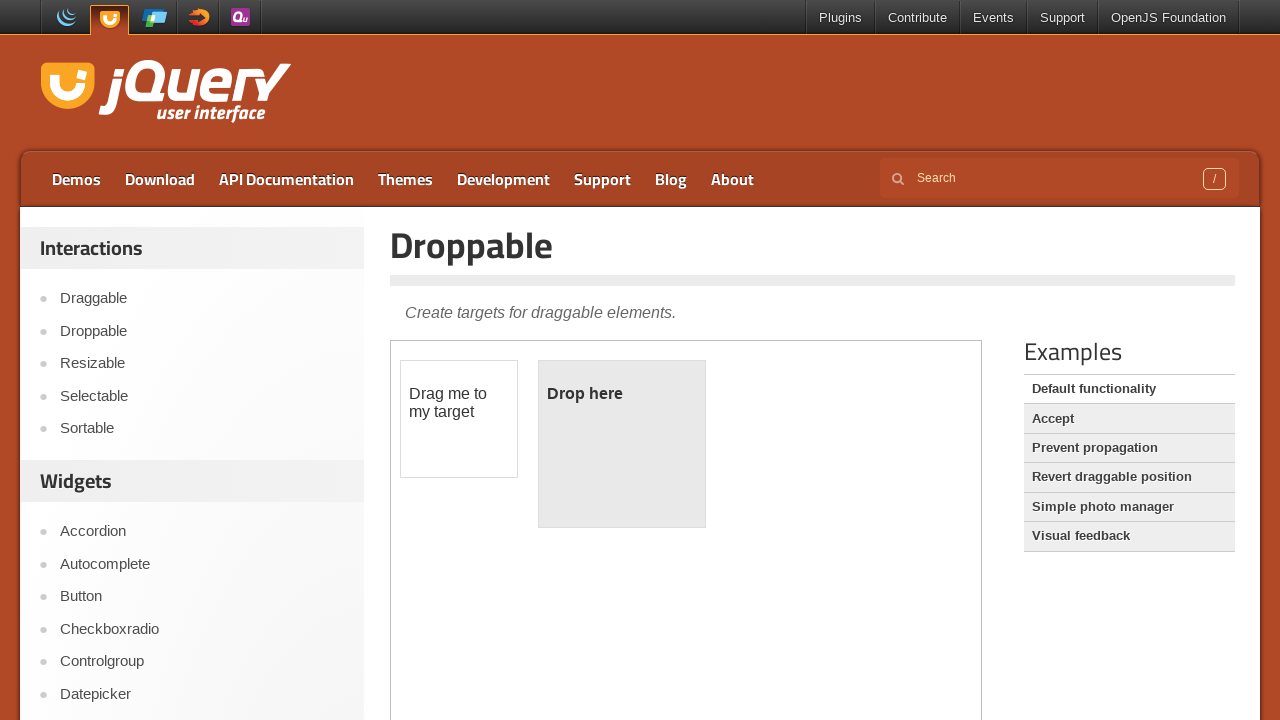

Clicked on the draggable element at (459, 419) on iframe.demo-frame >> internal:control=enter-frame >> #draggable
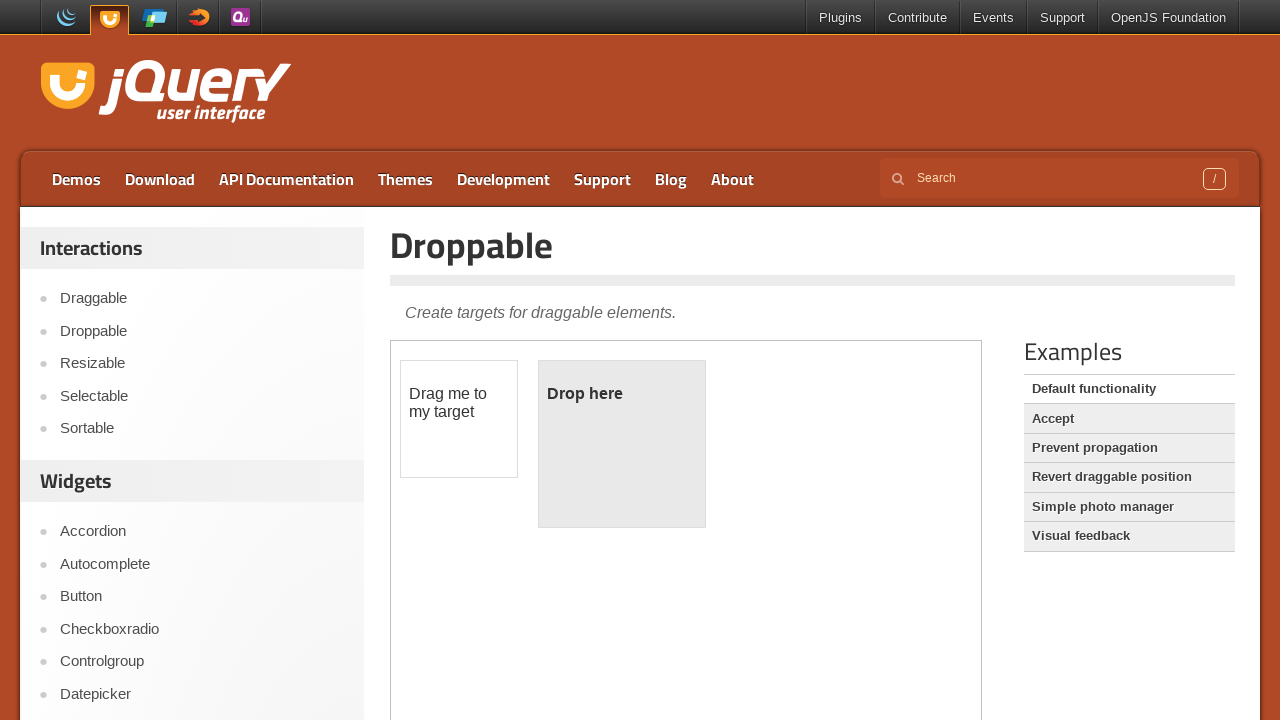

Located the draggable source element
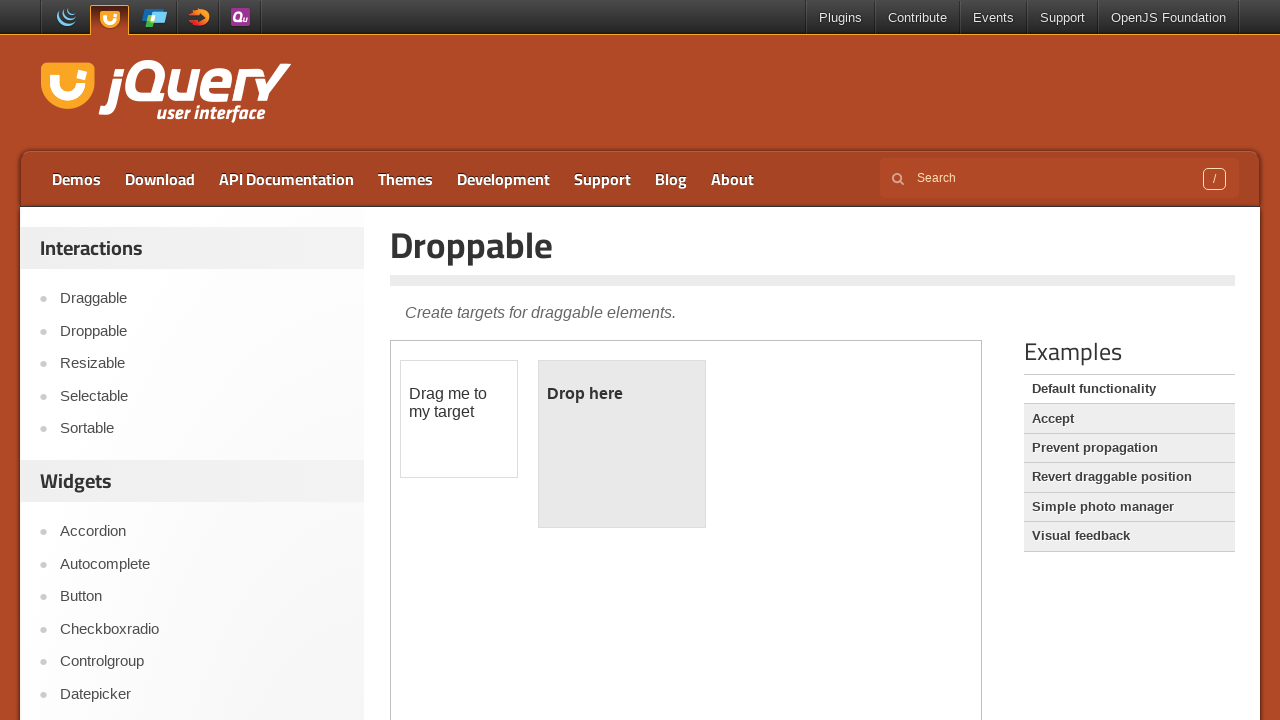

Located the droppable target element
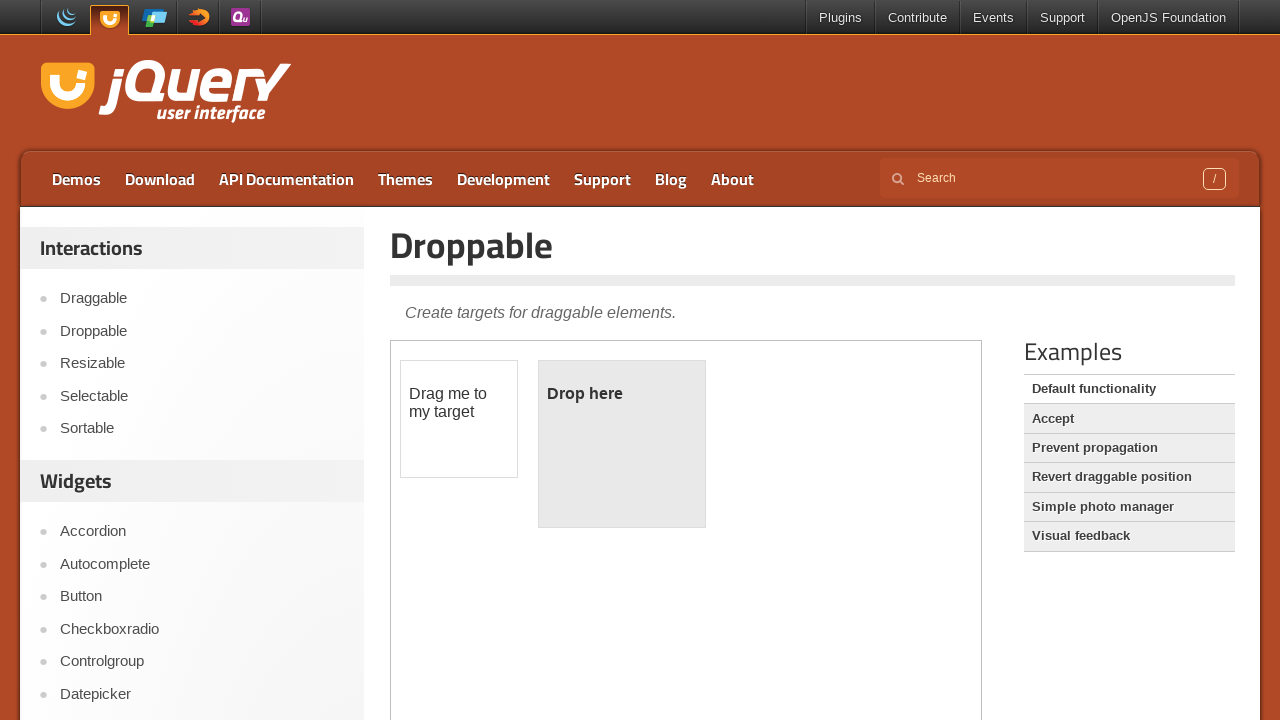

Dragged the element from source to droppable target at (622, 444)
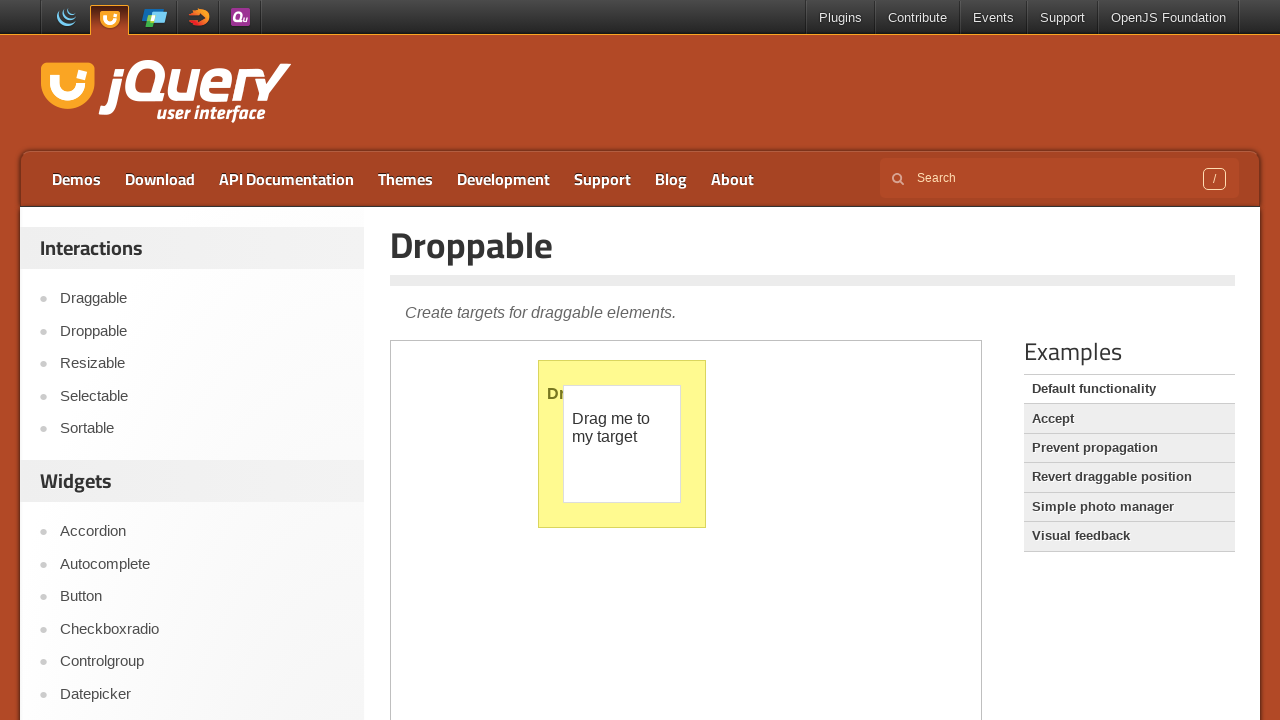

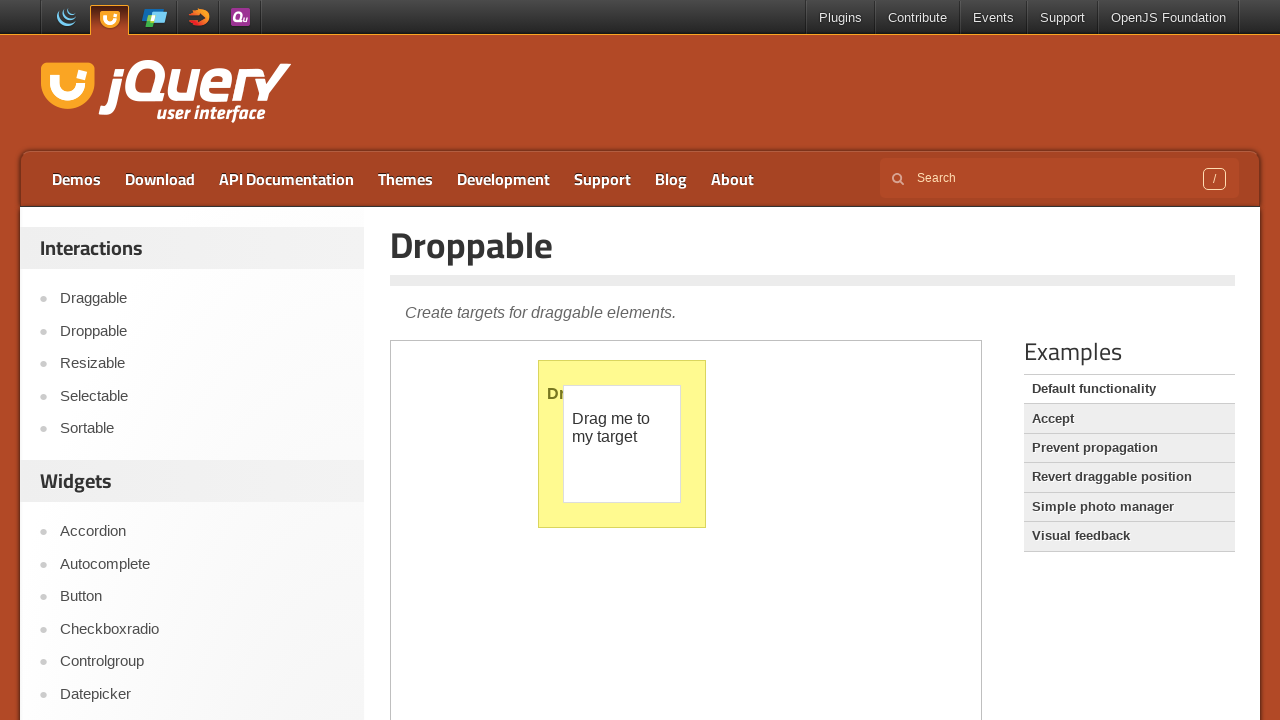